Tests a registration form by filling required fields (first name, last name, email) and submitting, then verifies the success message is displayed.

Starting URL: https://suninjuly.github.io/registration1.html

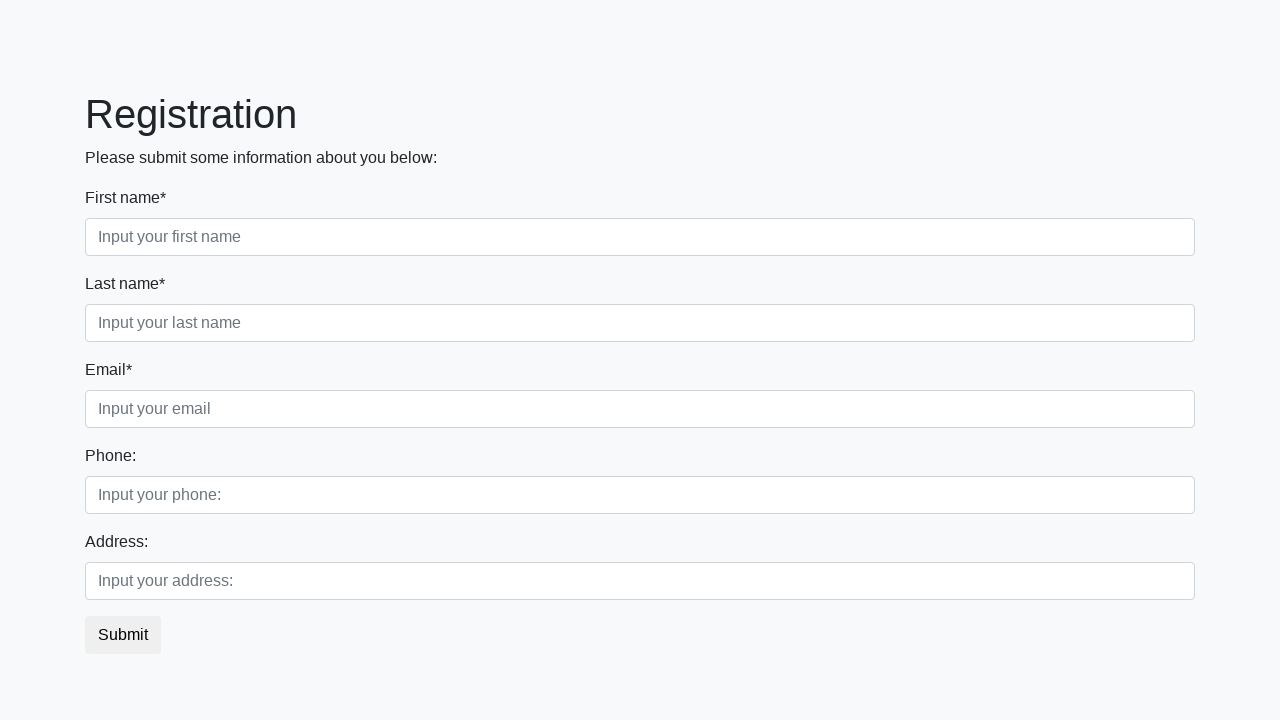

Navigated to registration form page
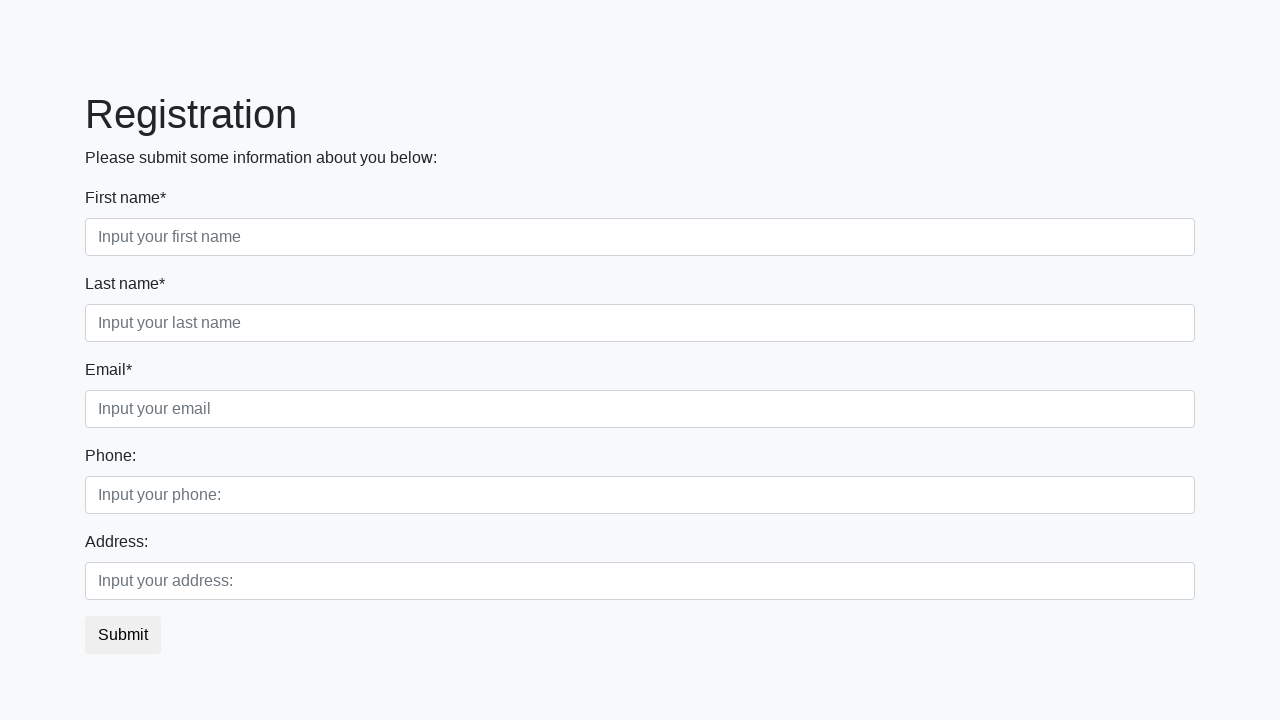

Filled first name field with 'John' on .first[required]
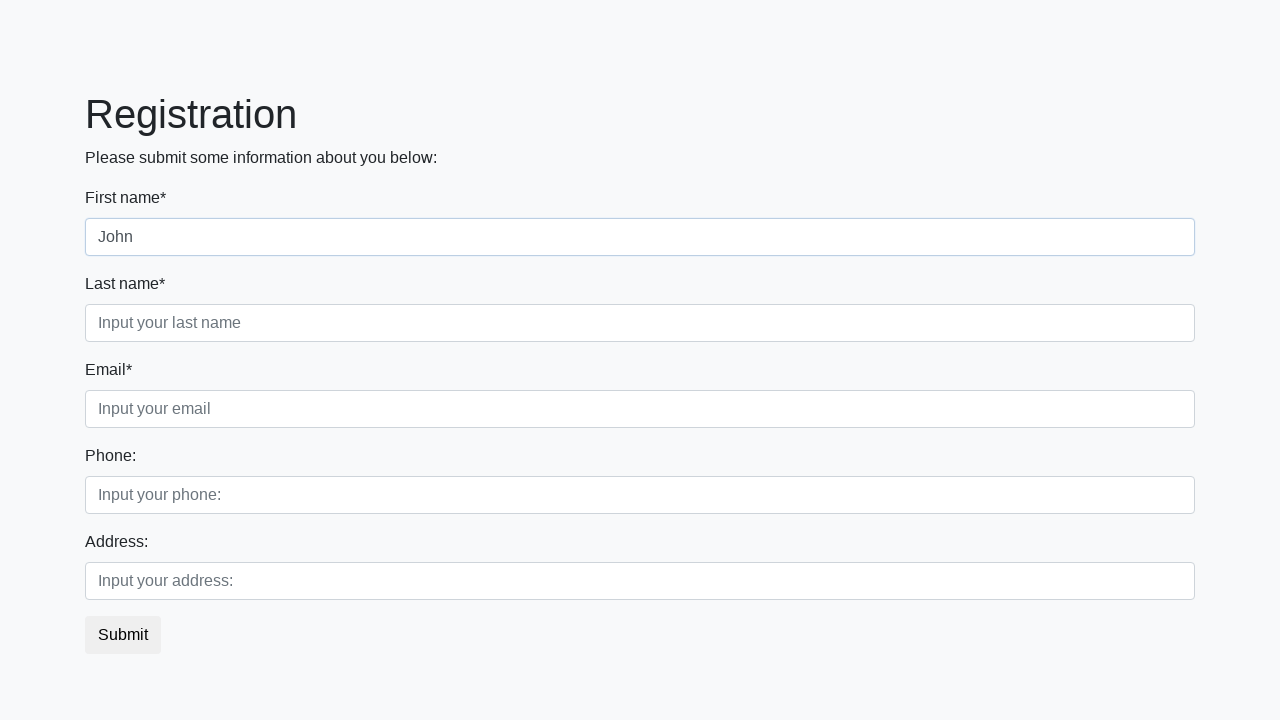

Filled last name field with 'Doe' on .second[required]
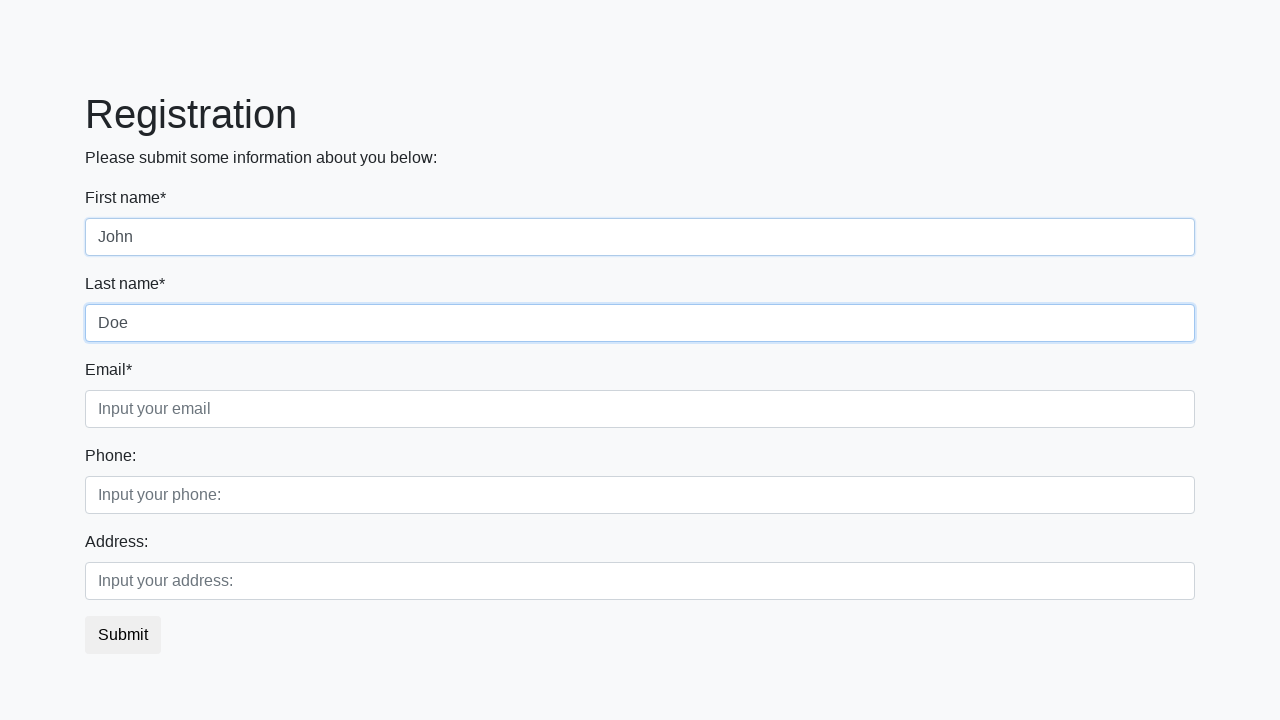

Filled email field with 'john.doe@example.com' on .third[required]
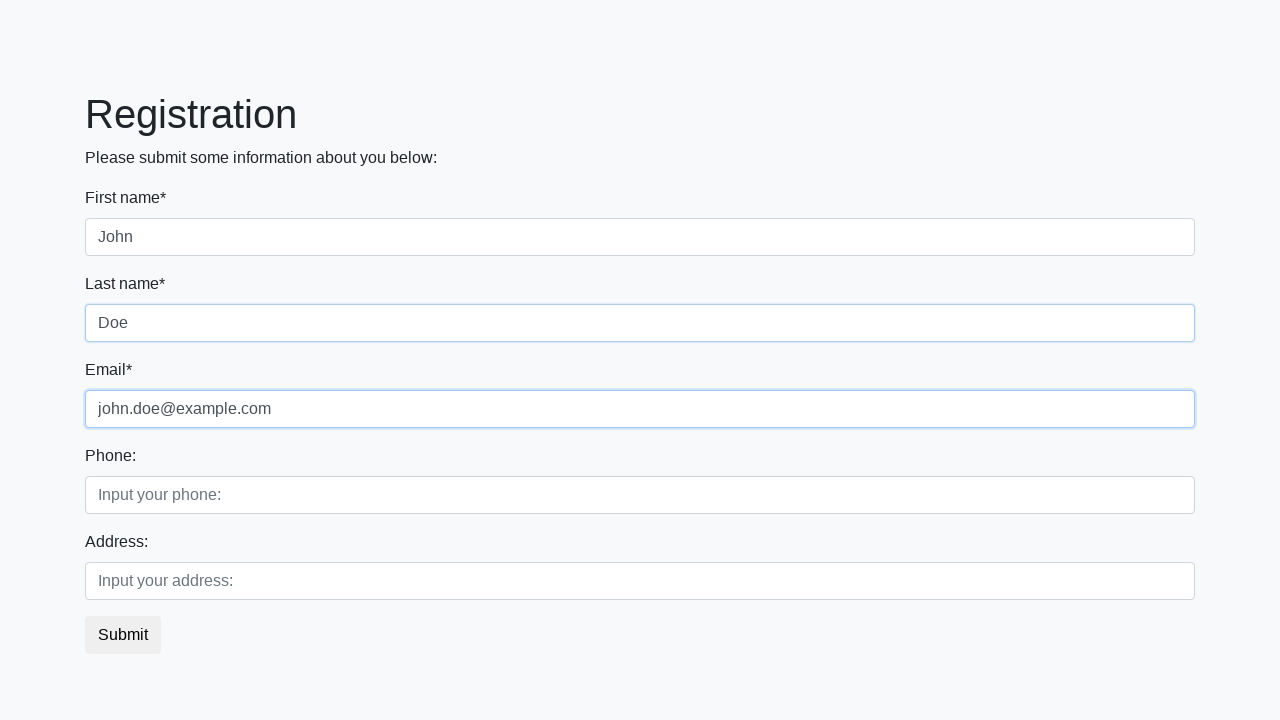

Clicked submit button to register at (123, 635) on button.btn
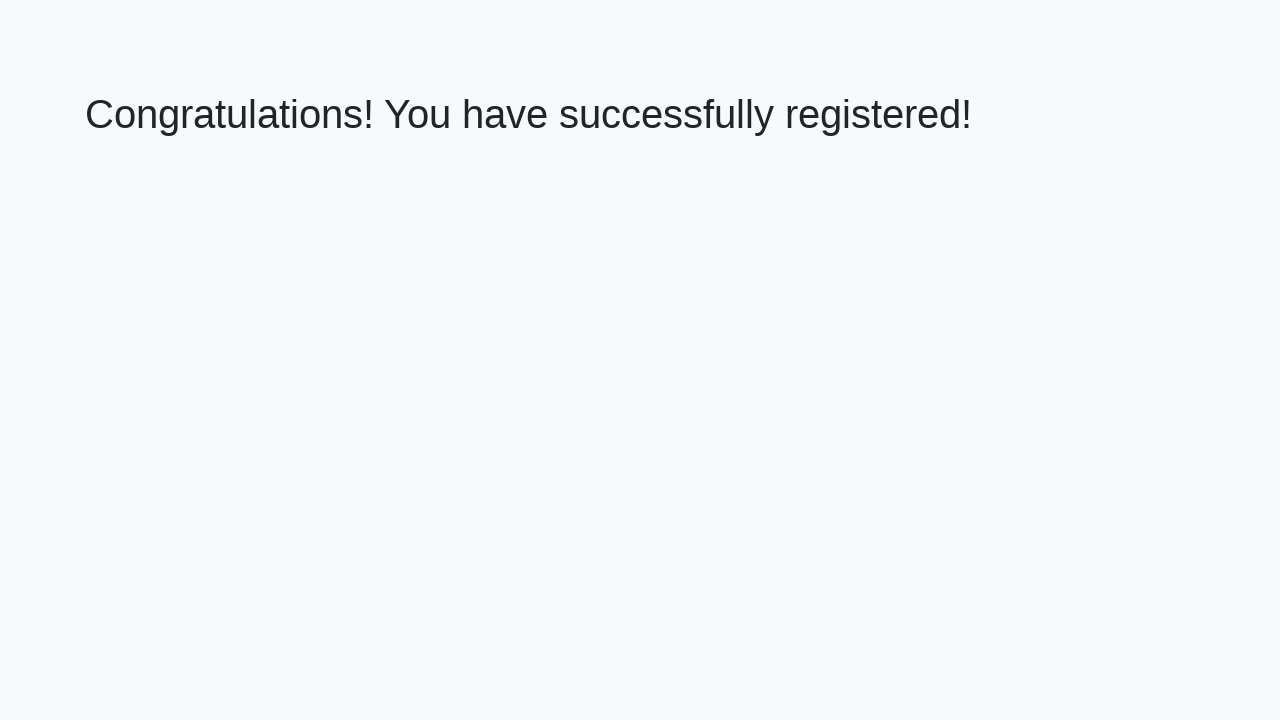

Success message heading loaded
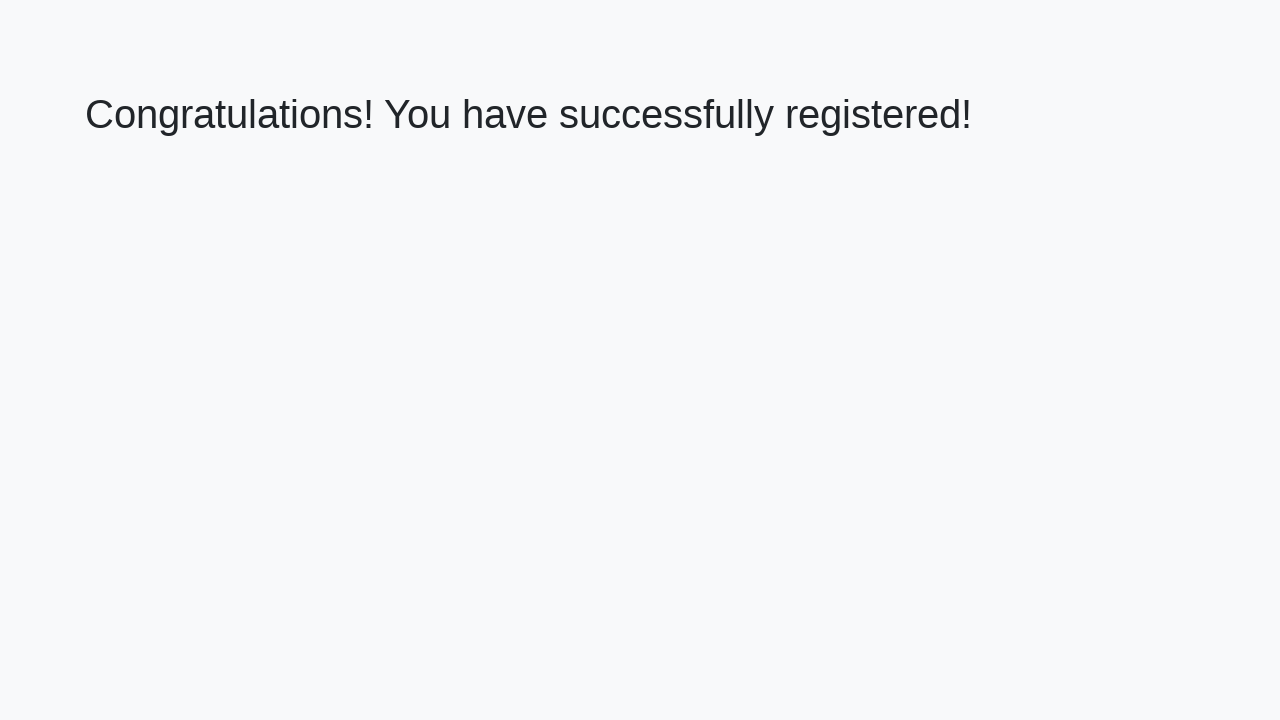

Retrieved success message text: 'Congratulations! You have successfully registered!'
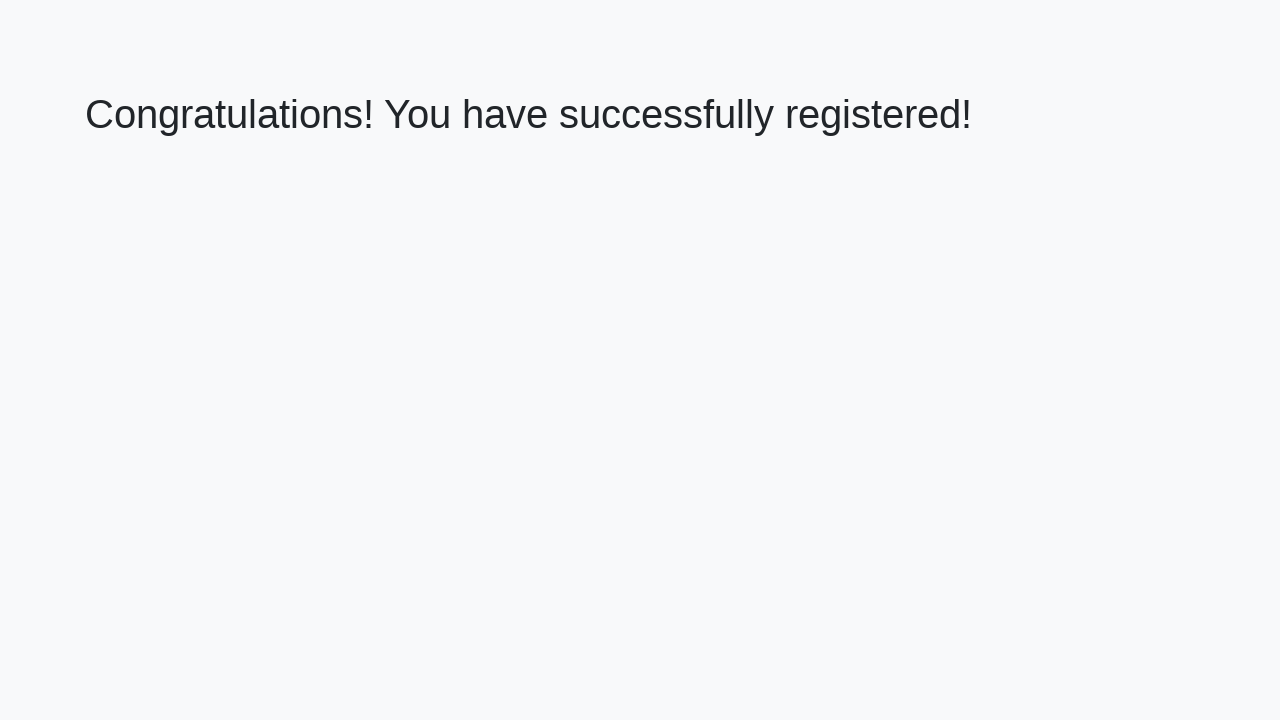

Verified success message matches expected text
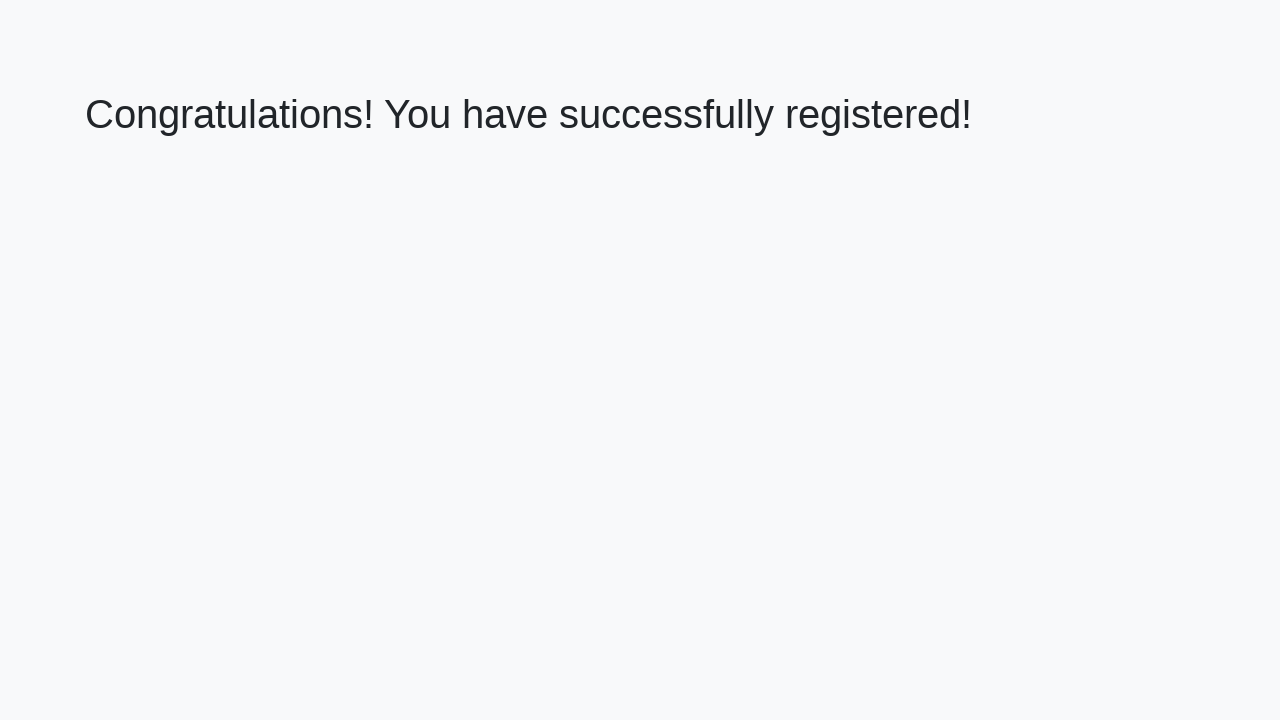

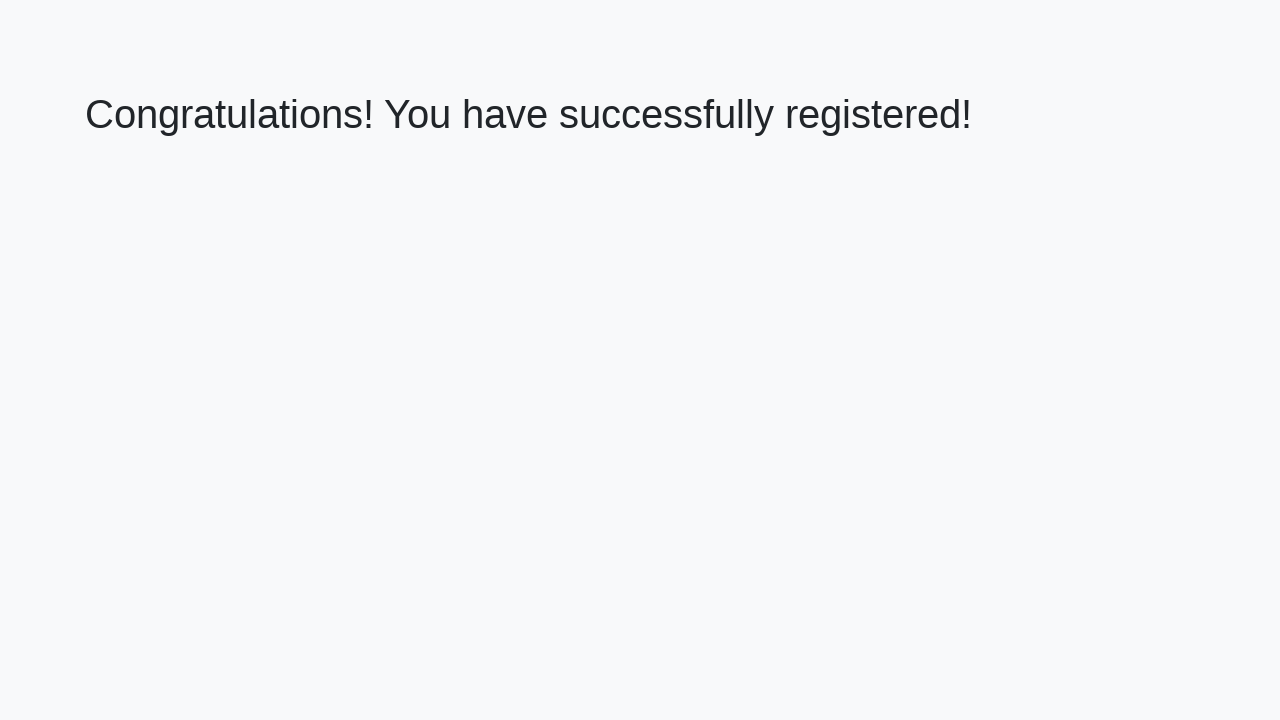